Tests adding multiple todo items to the list and verifying they appear correctly

Starting URL: https://demo.playwright.dev/todomvc

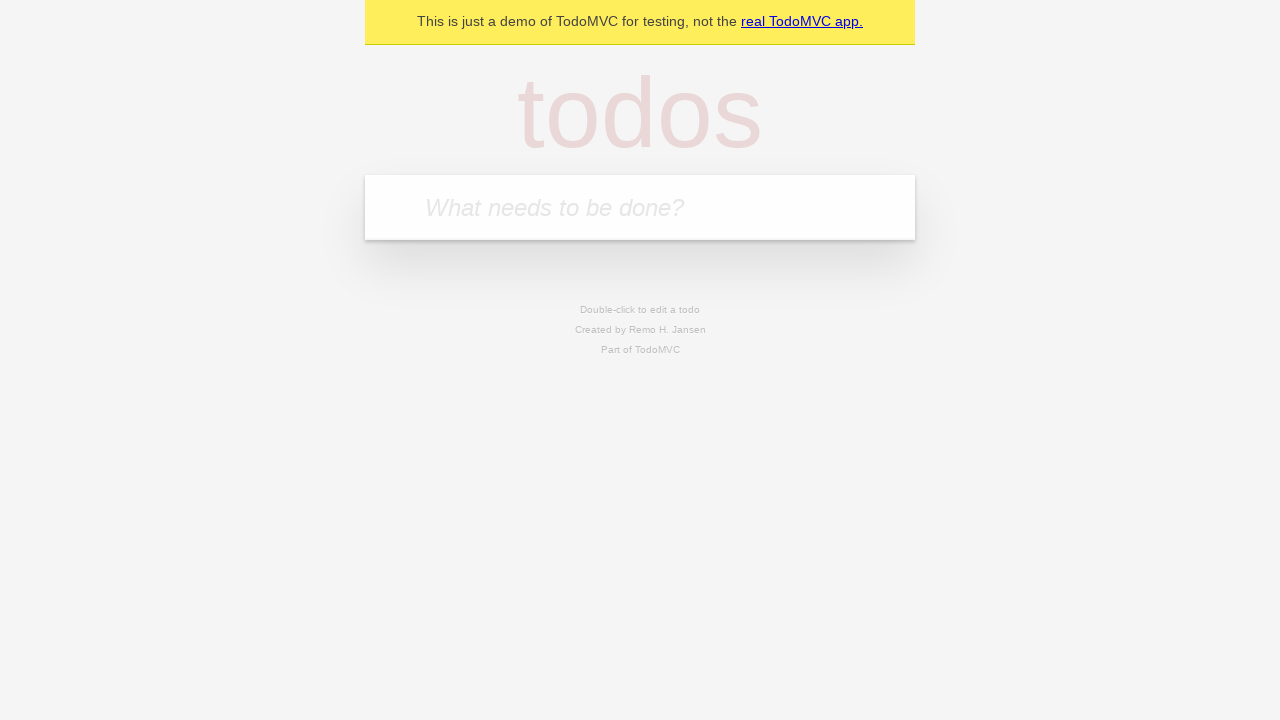

Located the 'What needs to be done?' input field
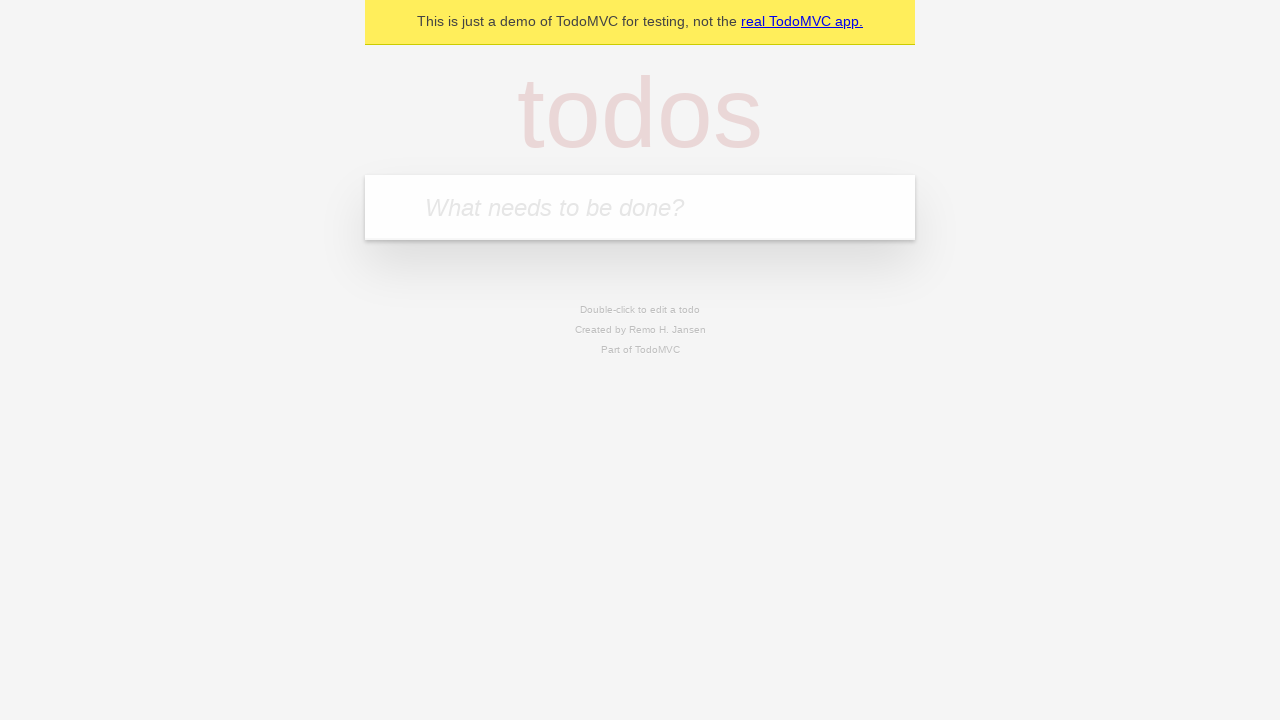

Filled input field with 'buy some cheese' on internal:attr=[placeholder="What needs to be done?"i]
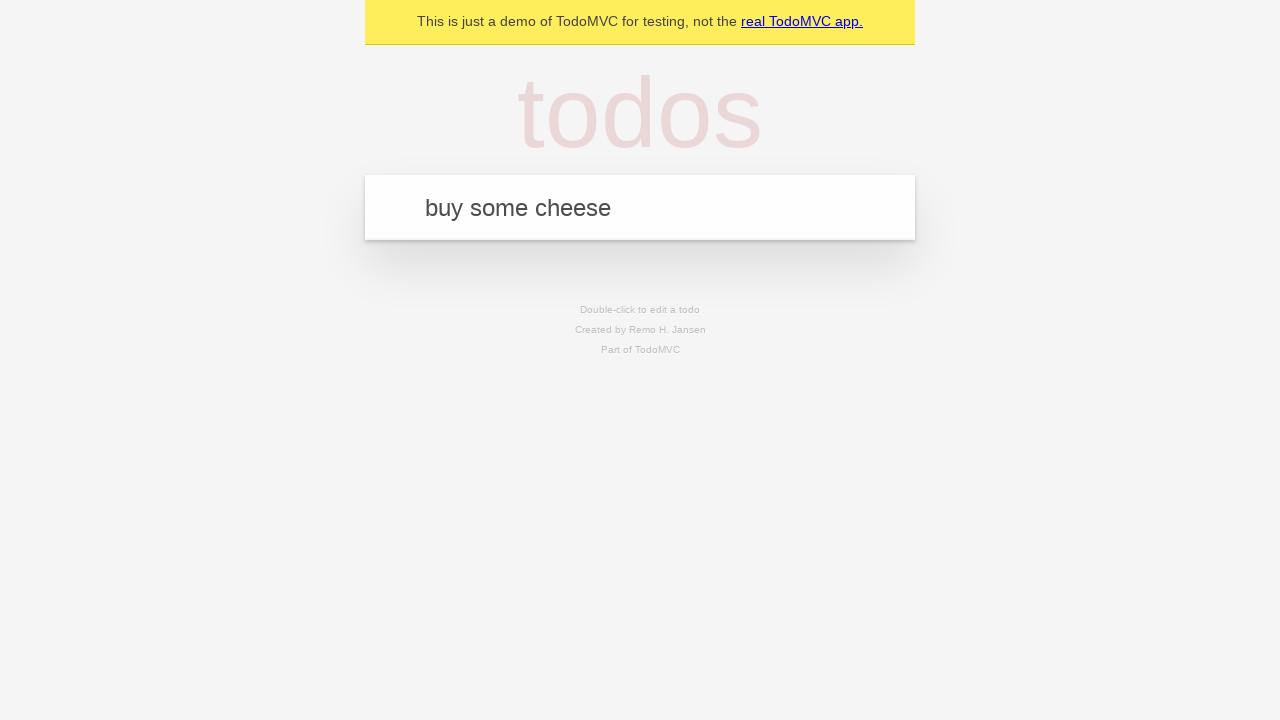

Pressed Enter to add first todo item on internal:attr=[placeholder="What needs to be done?"i]
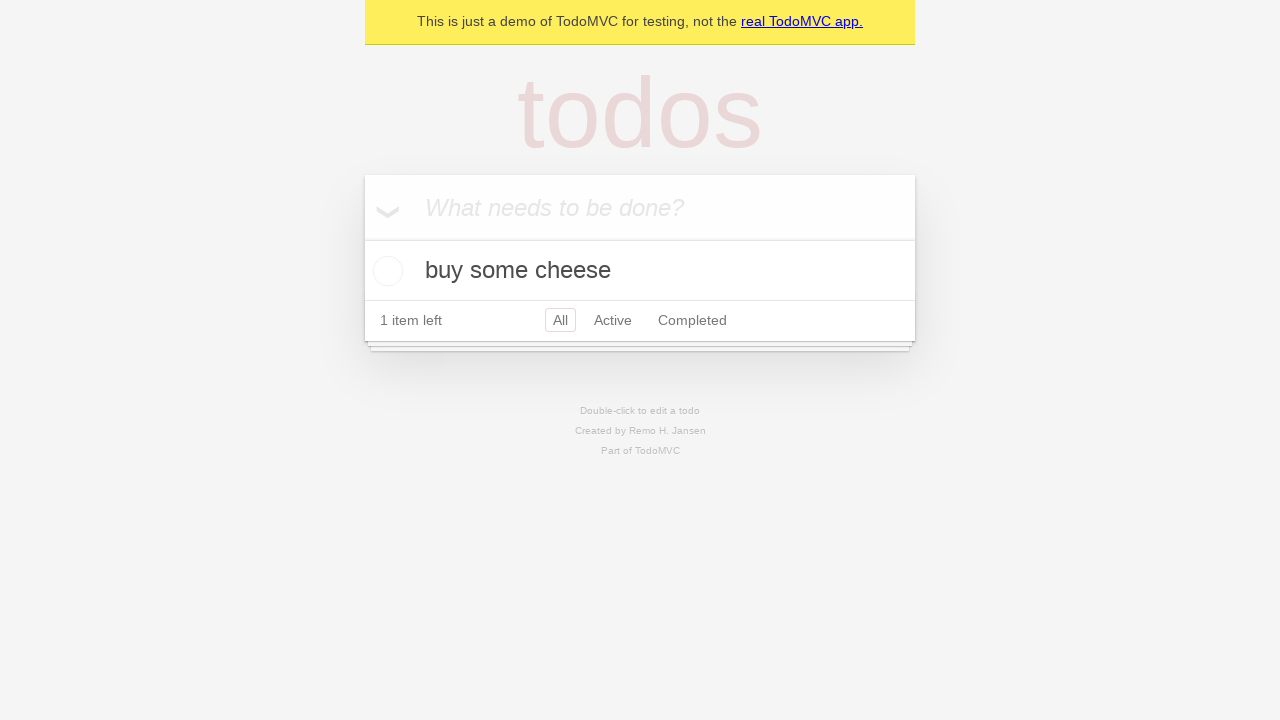

First todo item appeared in the list
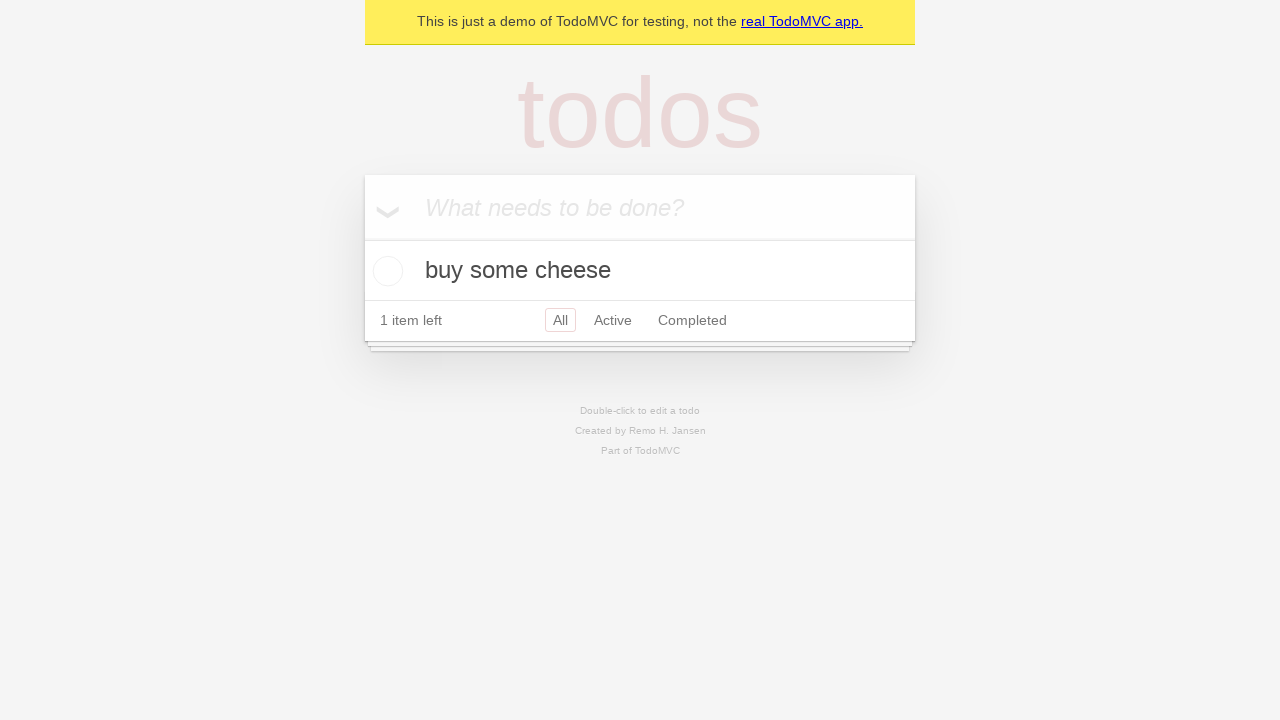

Filled input field with 'feed the cat' on internal:attr=[placeholder="What needs to be done?"i]
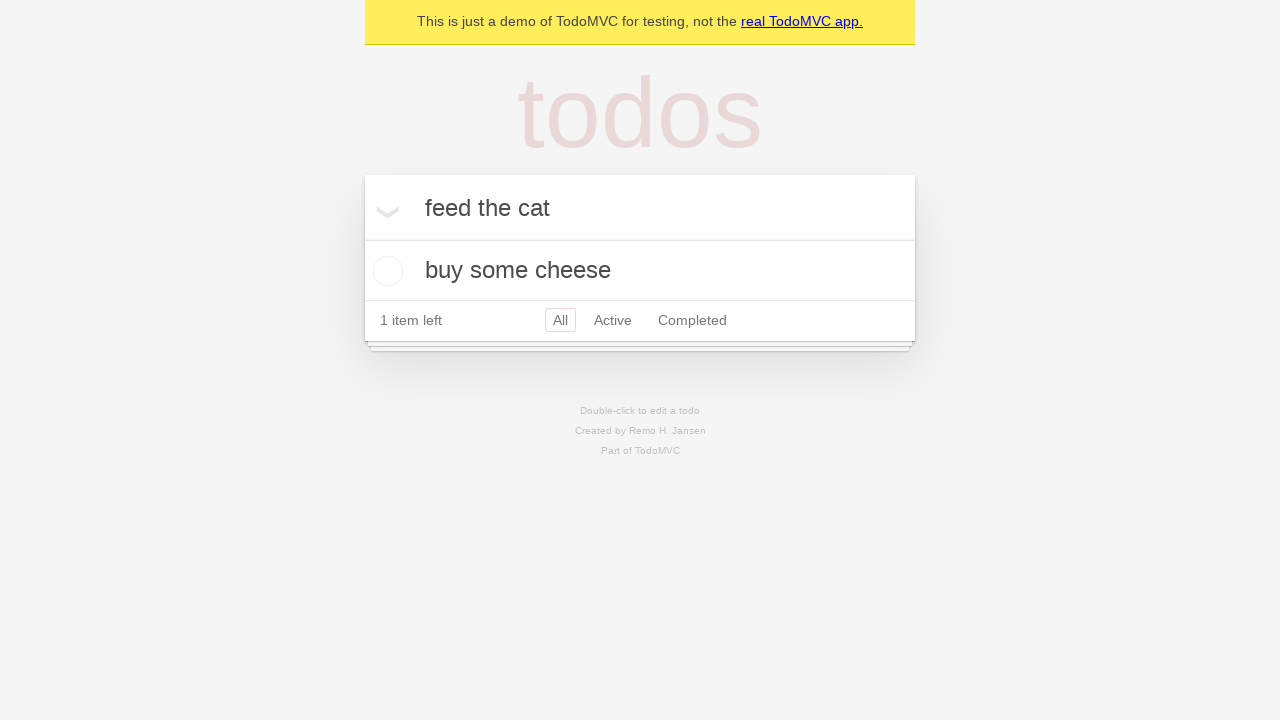

Pressed Enter to add second todo item on internal:attr=[placeholder="What needs to be done?"i]
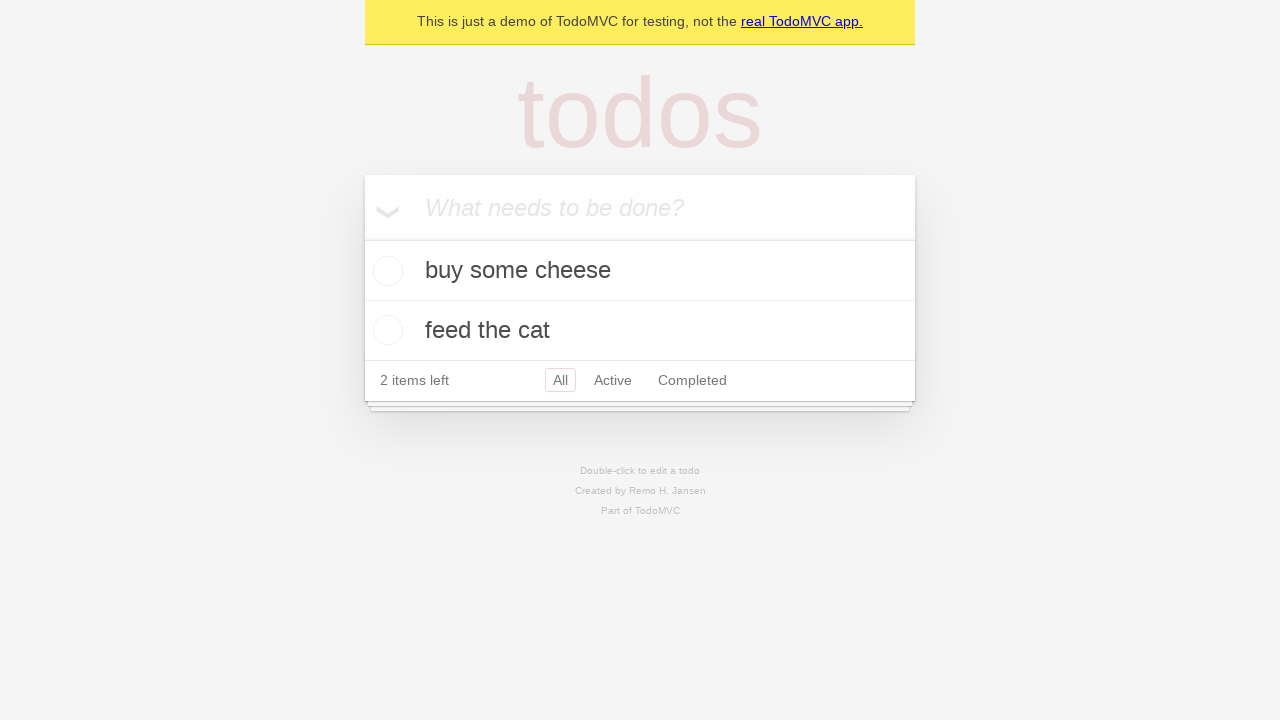

Second todo item appeared in the list, both items now visible
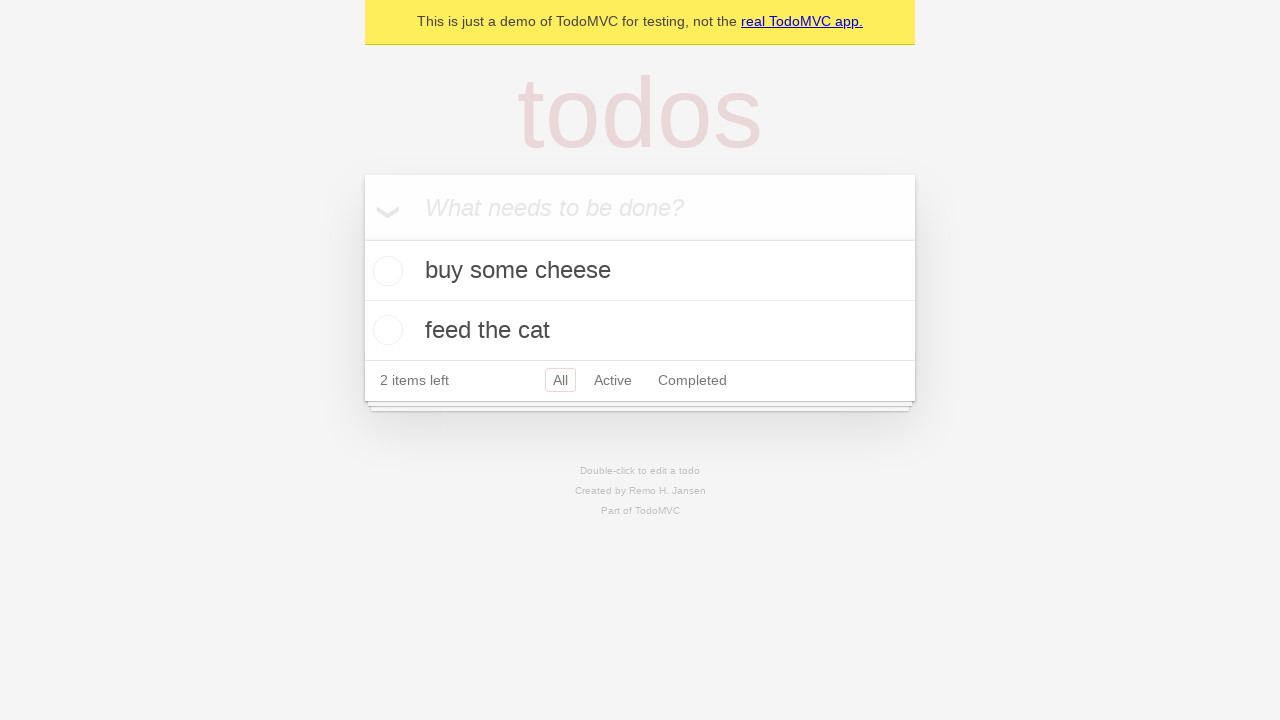

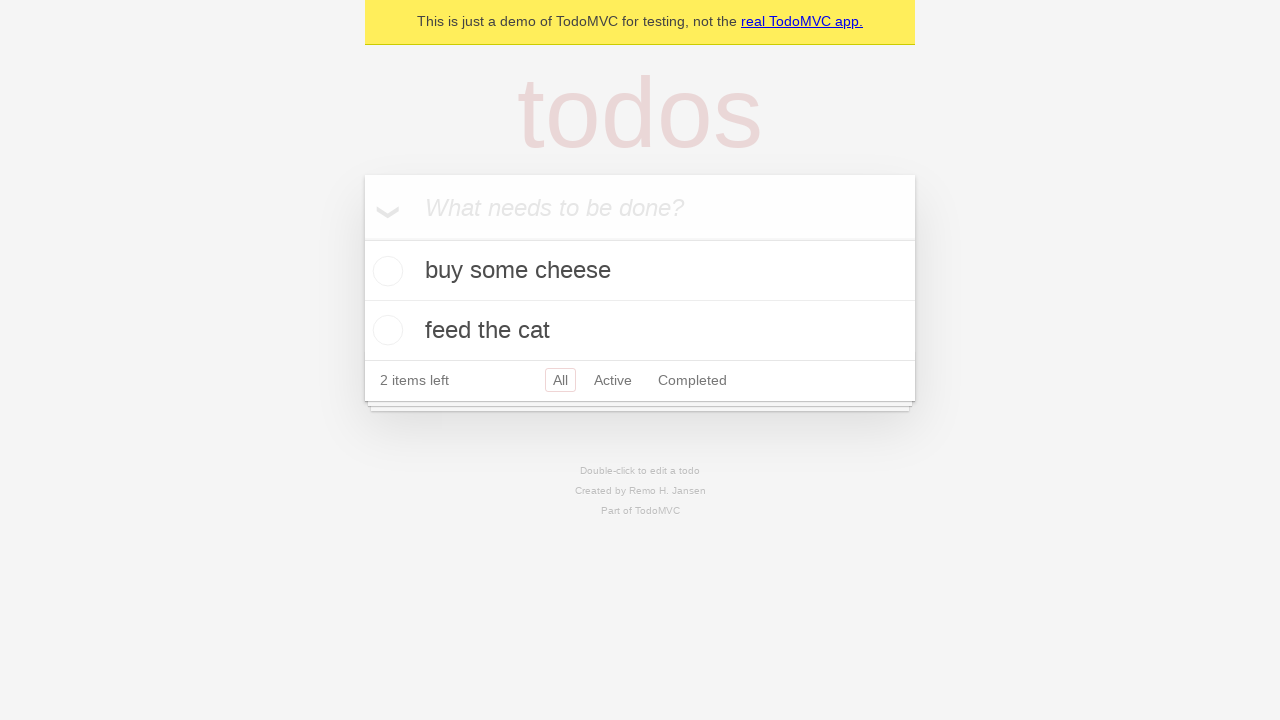